Tests JavaScript confirm dialog by clicking the JS Confirm button, accepting the confirmation, and verifying the result message shows "Ok" was clicked.

Starting URL: http://practice.cydeo.com/javascript_alerts

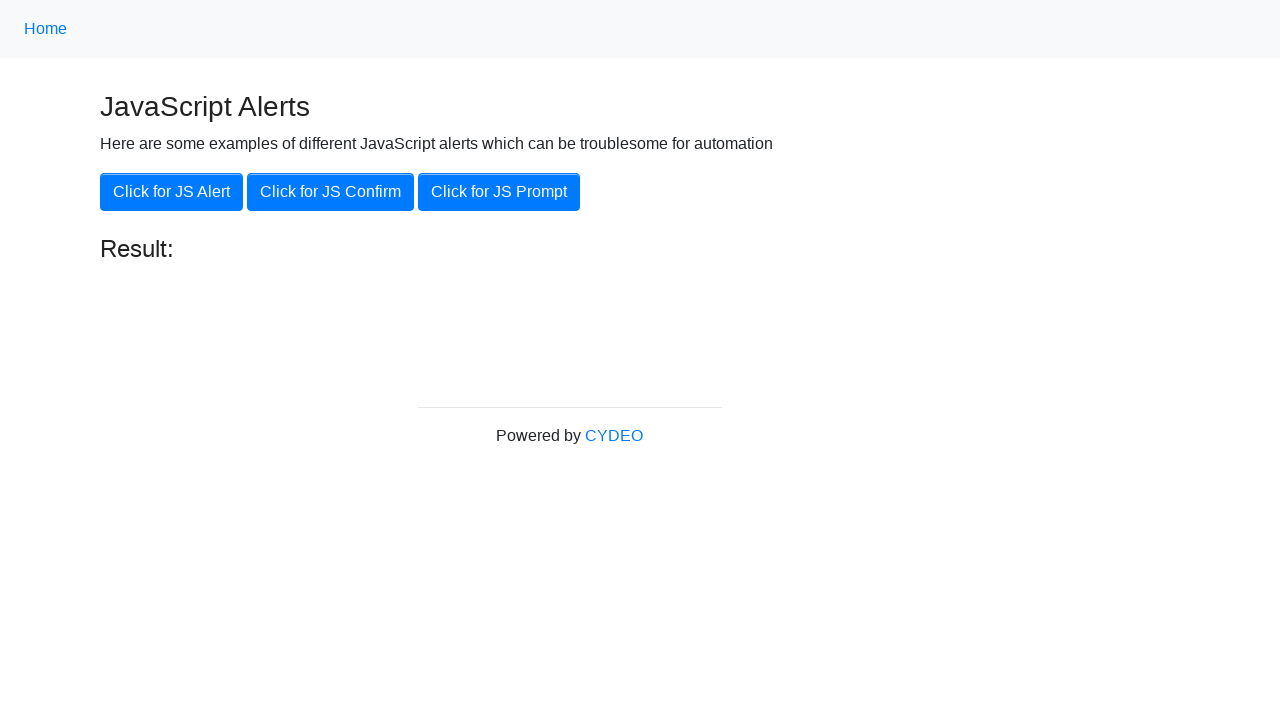

Set up dialog handler to accept confirmation dialogs
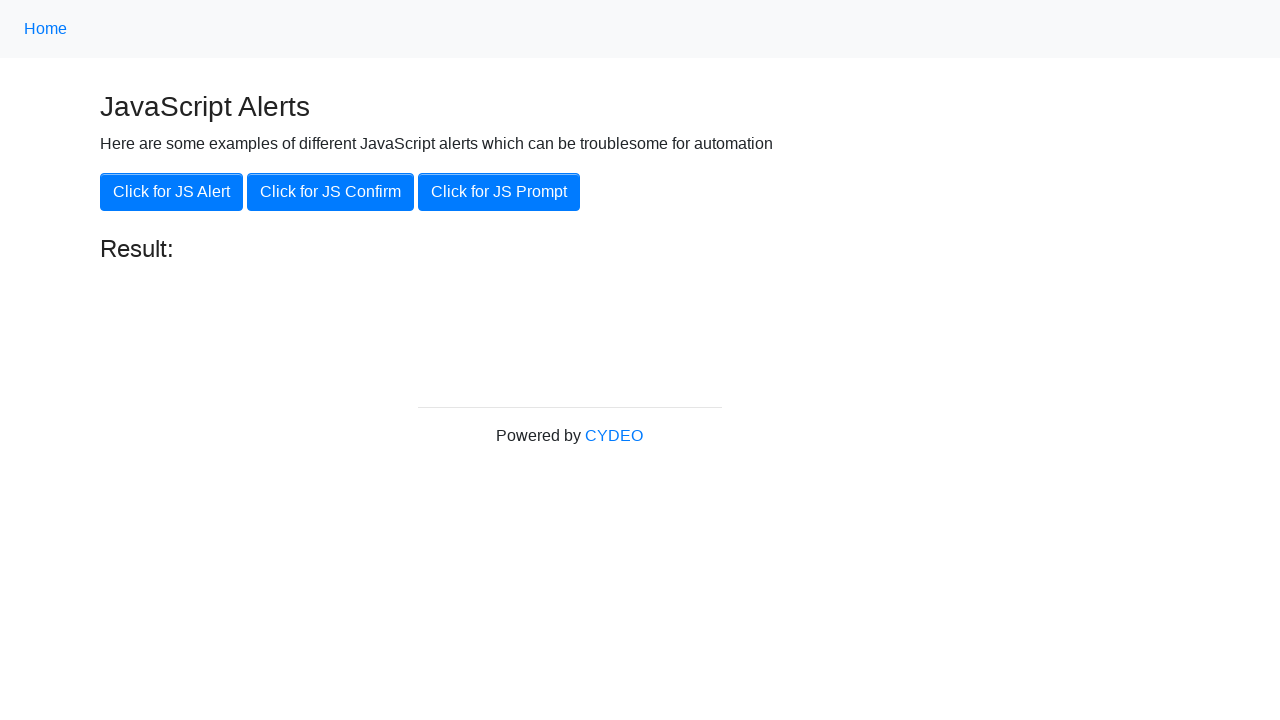

Clicked the JS Confirm button at (330, 192) on xpath=//button[@onclick='jsConfirm()']
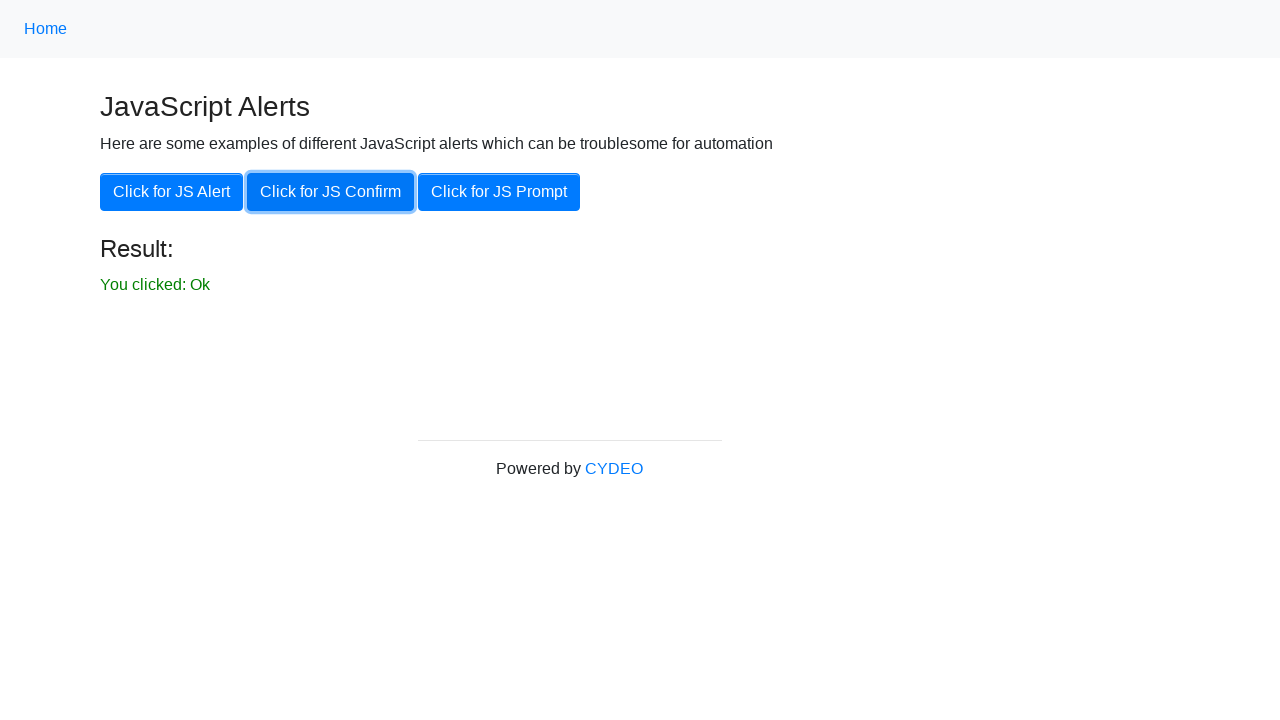

Result message became visible after confirming dialog
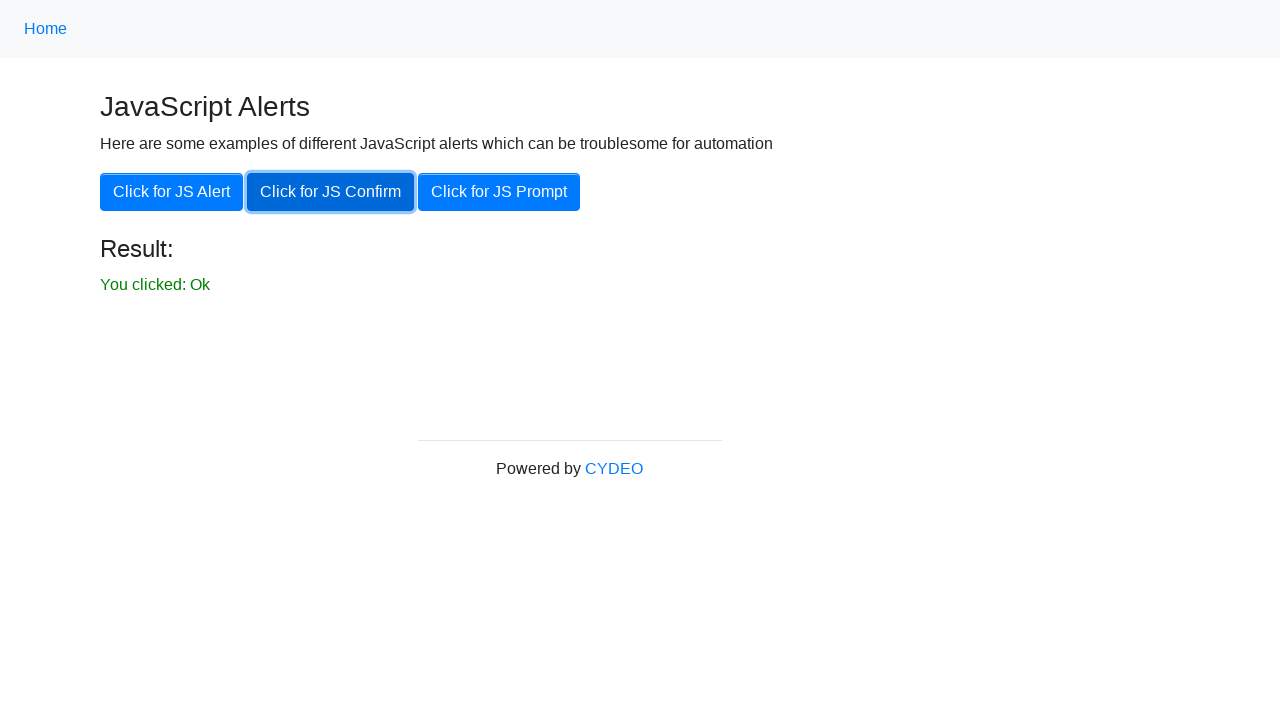

Verified result text shows 'You clicked: Ok'
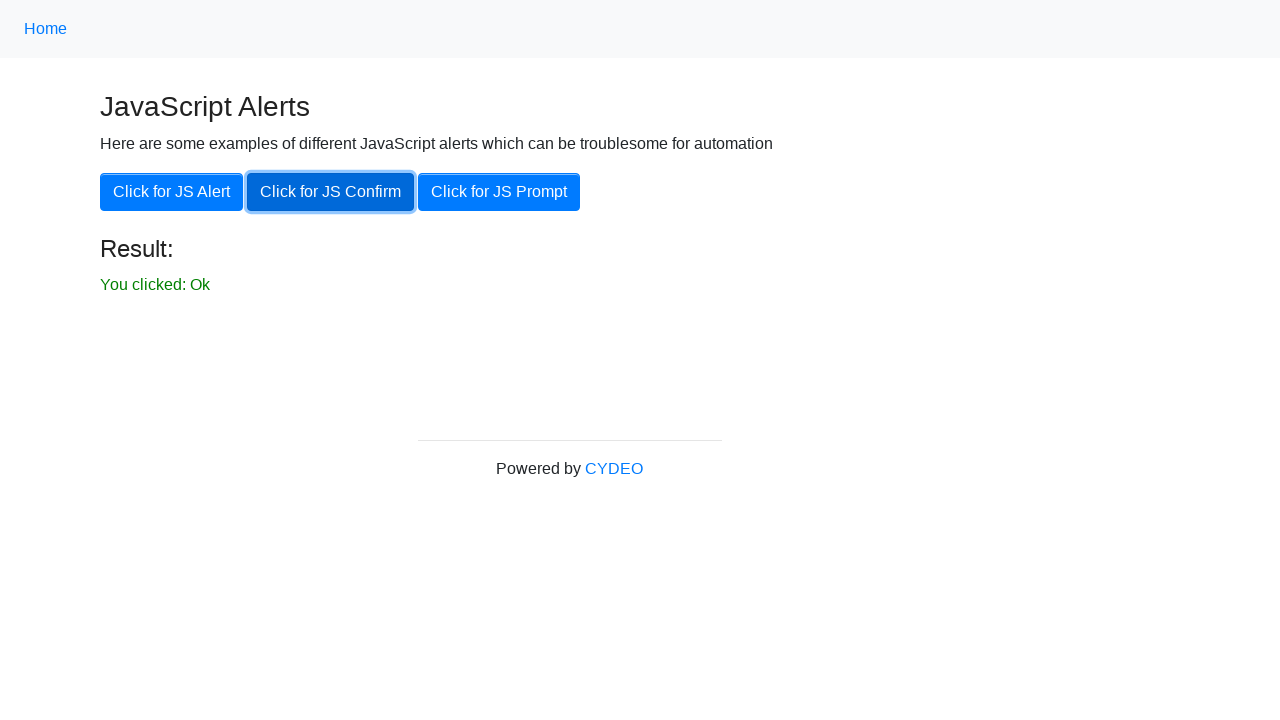

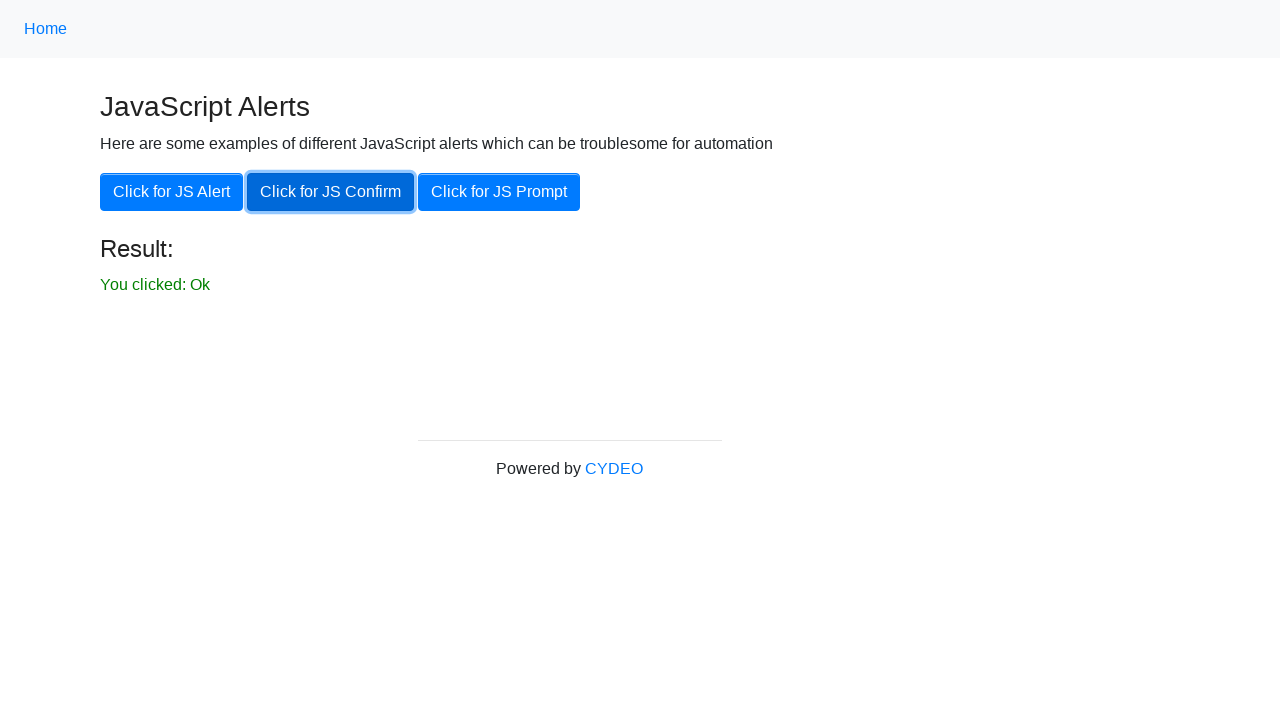